Tests web table sorting functionality by verifying that clicking on the column header sorts the vegetable names alphabetically

Starting URL: https://rahulshettyacademy.com/seleniumPractise/#/offers

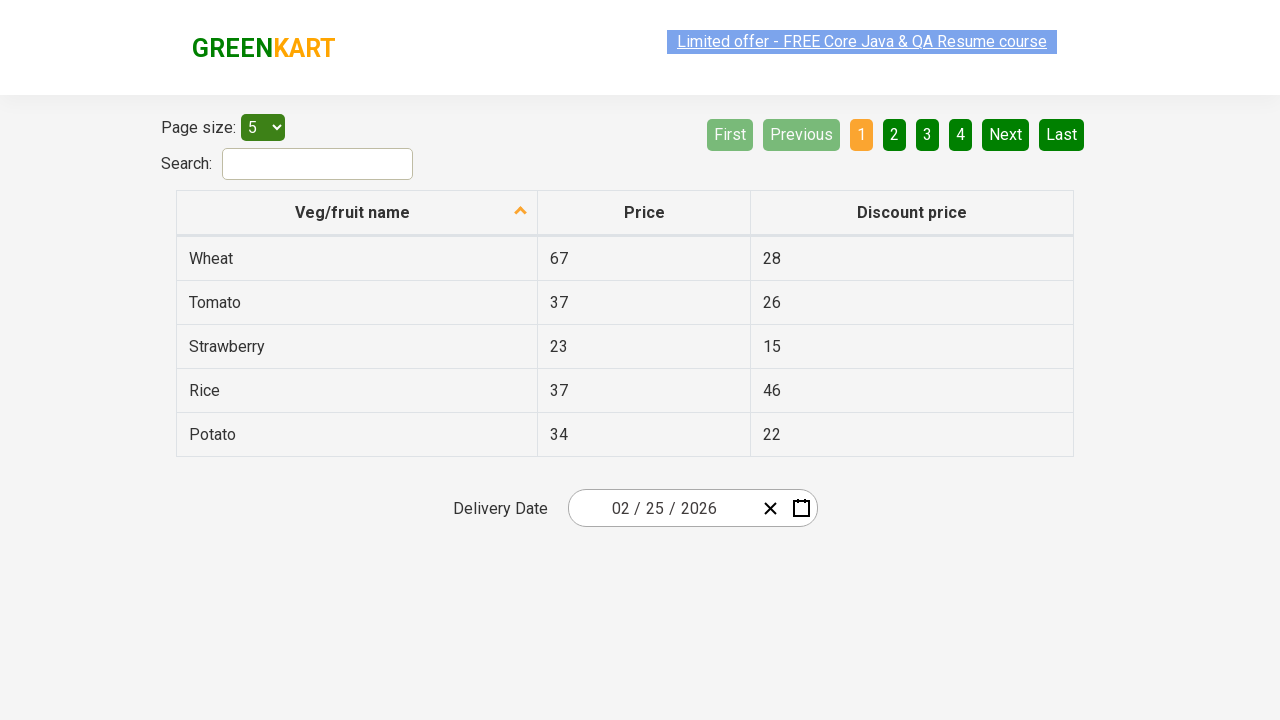

Selected '20' items per page from dropdown menu on #page-menu
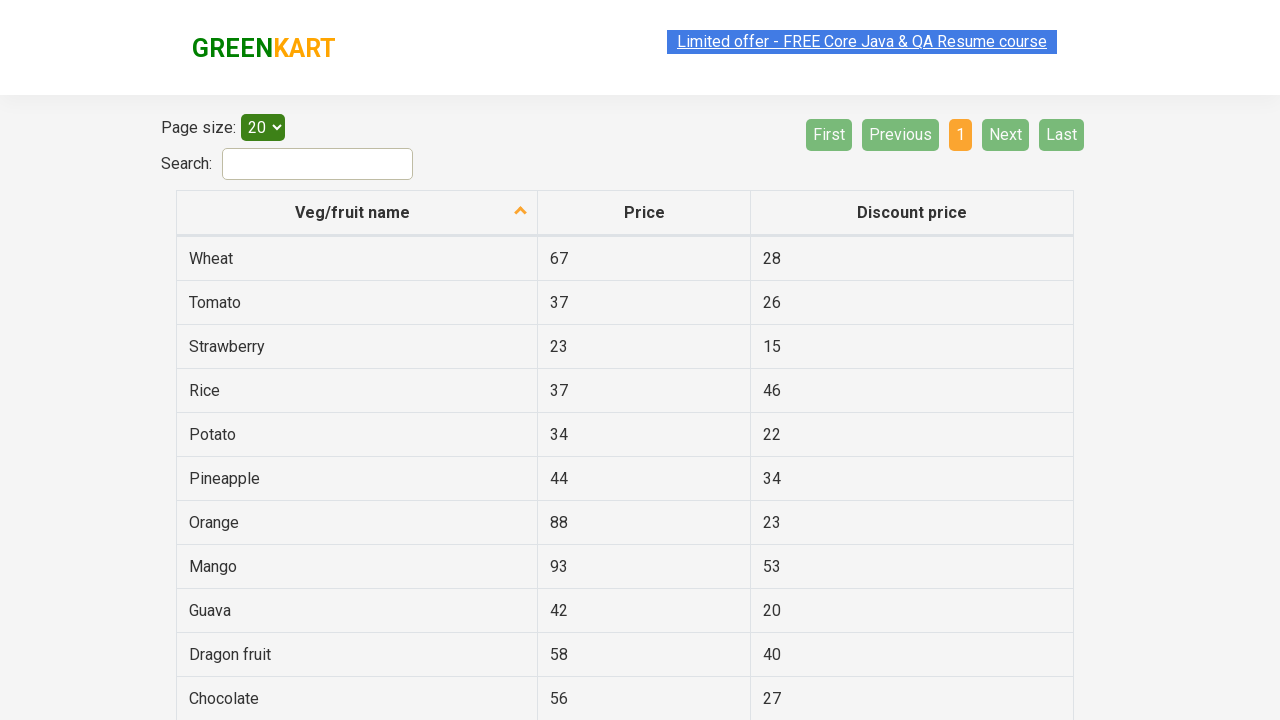

Clicked on fruit name column header to sort at (357, 213) on th[aria-label*='fruit name']
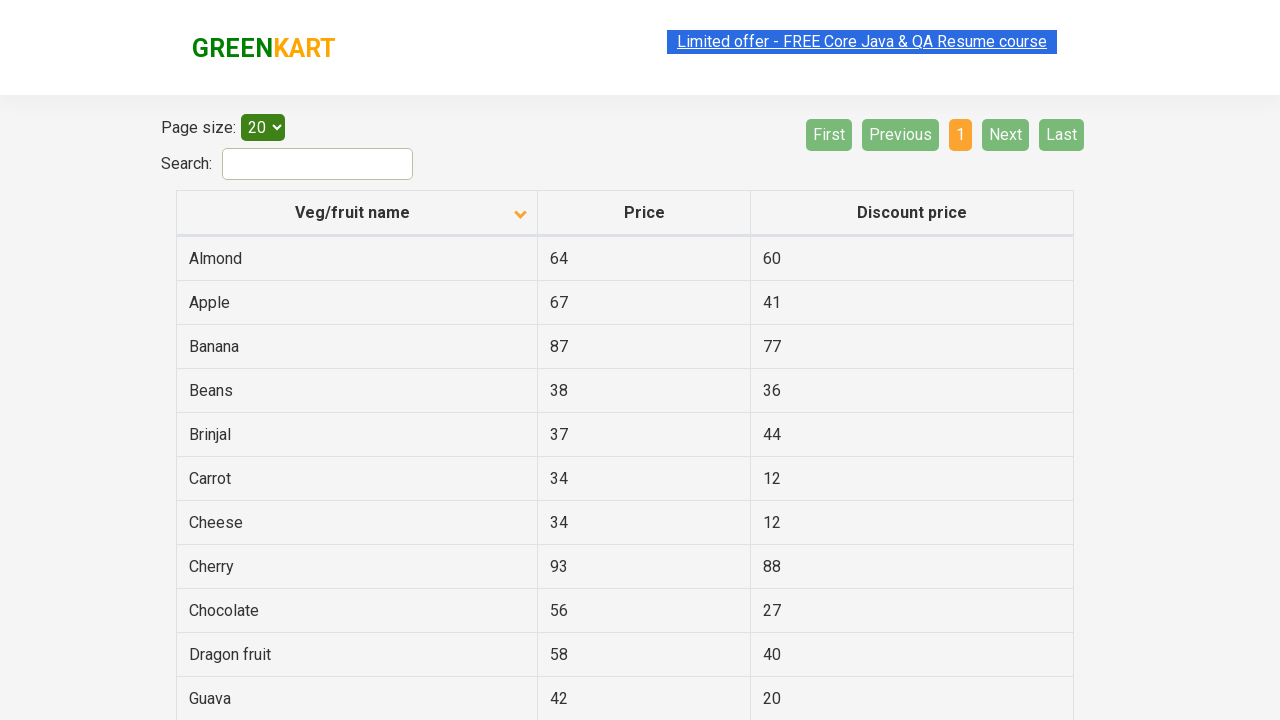

Waited for table to be sorted alphabetically
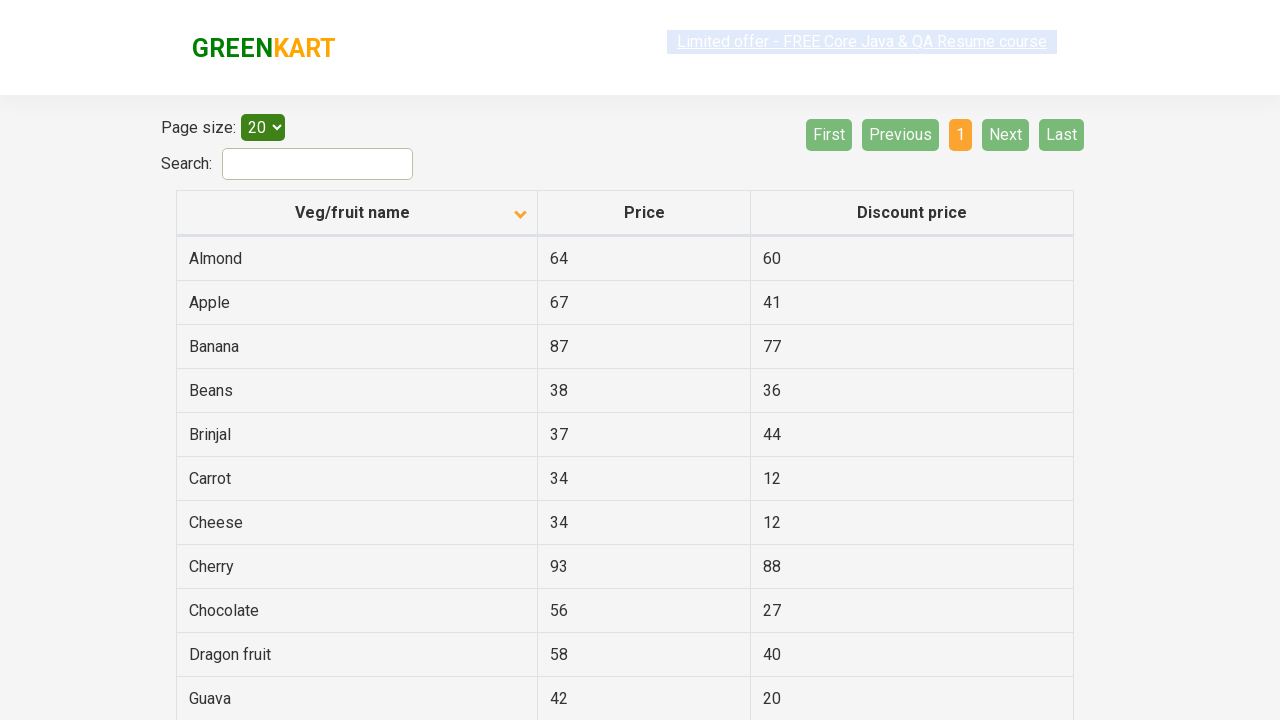

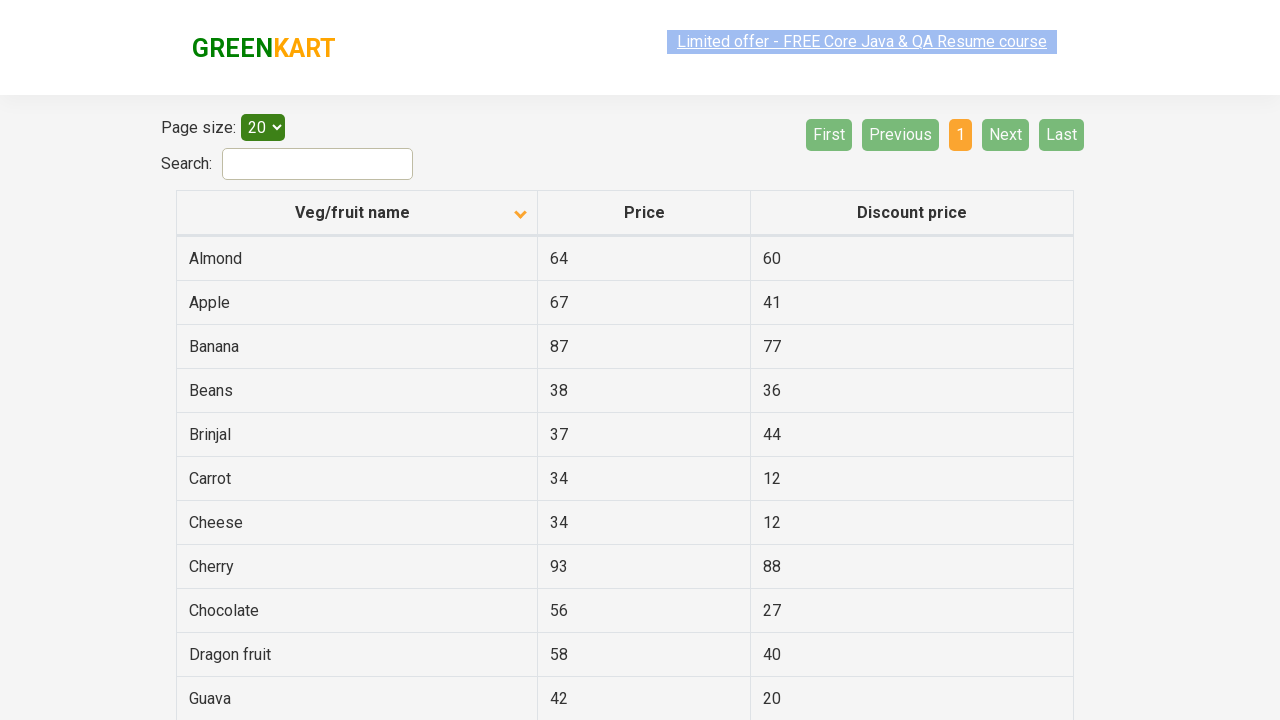